Tests browser window and tab handling by clicking buttons to open new windows/tabs, switching between them, verifying content on the new tab, then switching back to the parent window and clicking another button.

Starting URL: https://demoqa.com/browser-windows

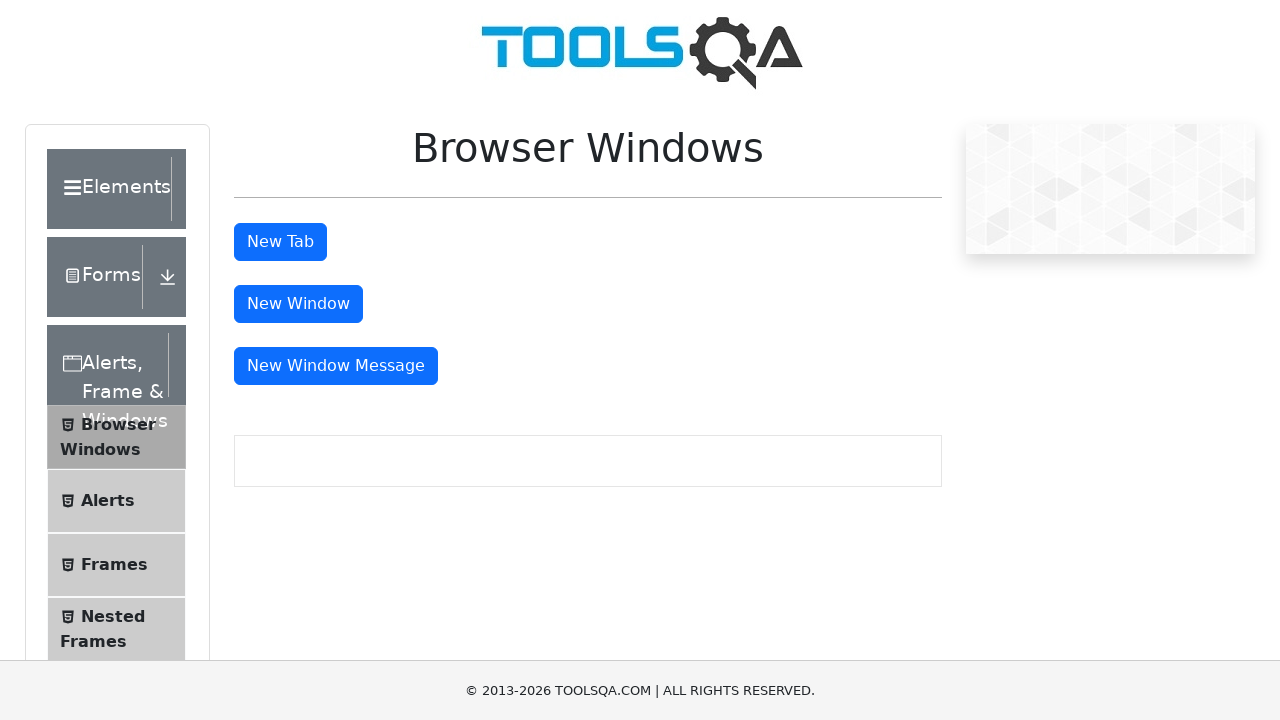

Clicked 'New Window' button at (298, 304) on button#windowButton
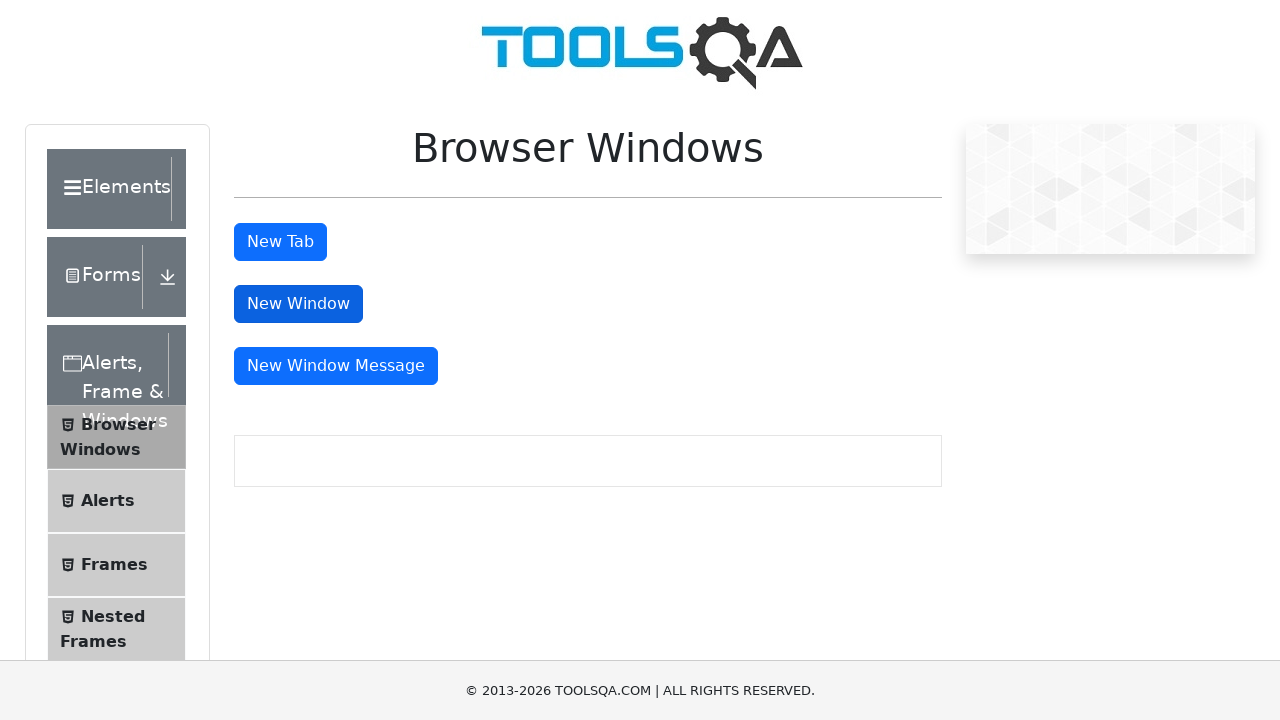

Clicked 'New Tab' button at (280, 242) on button#tabButton
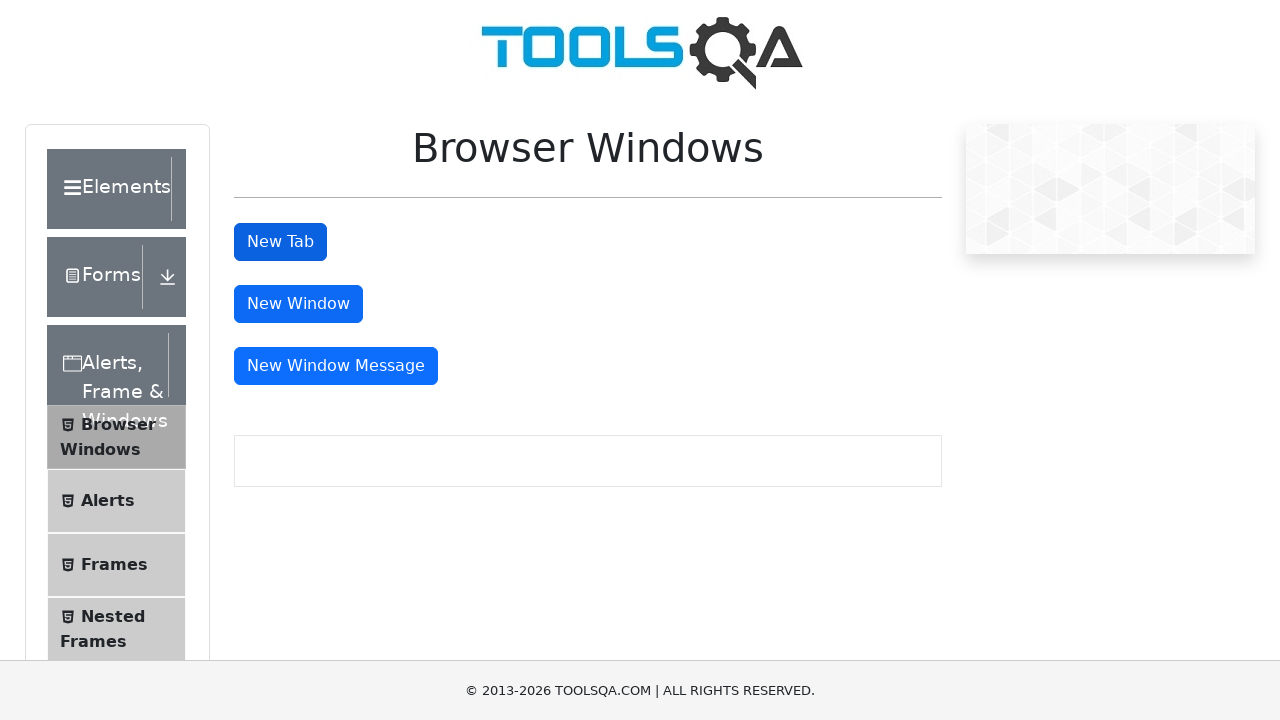

Found new page with URL 'https://demoqa.com/sample'
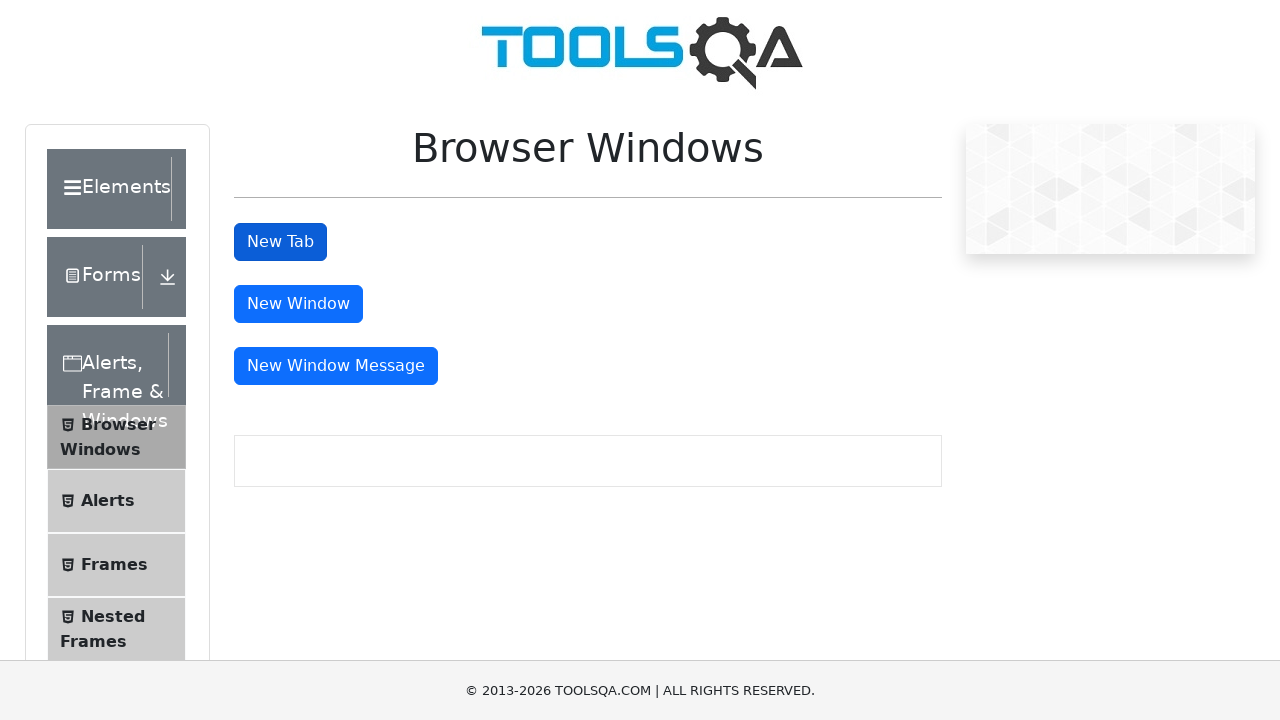

Waited for sample heading to load on new page
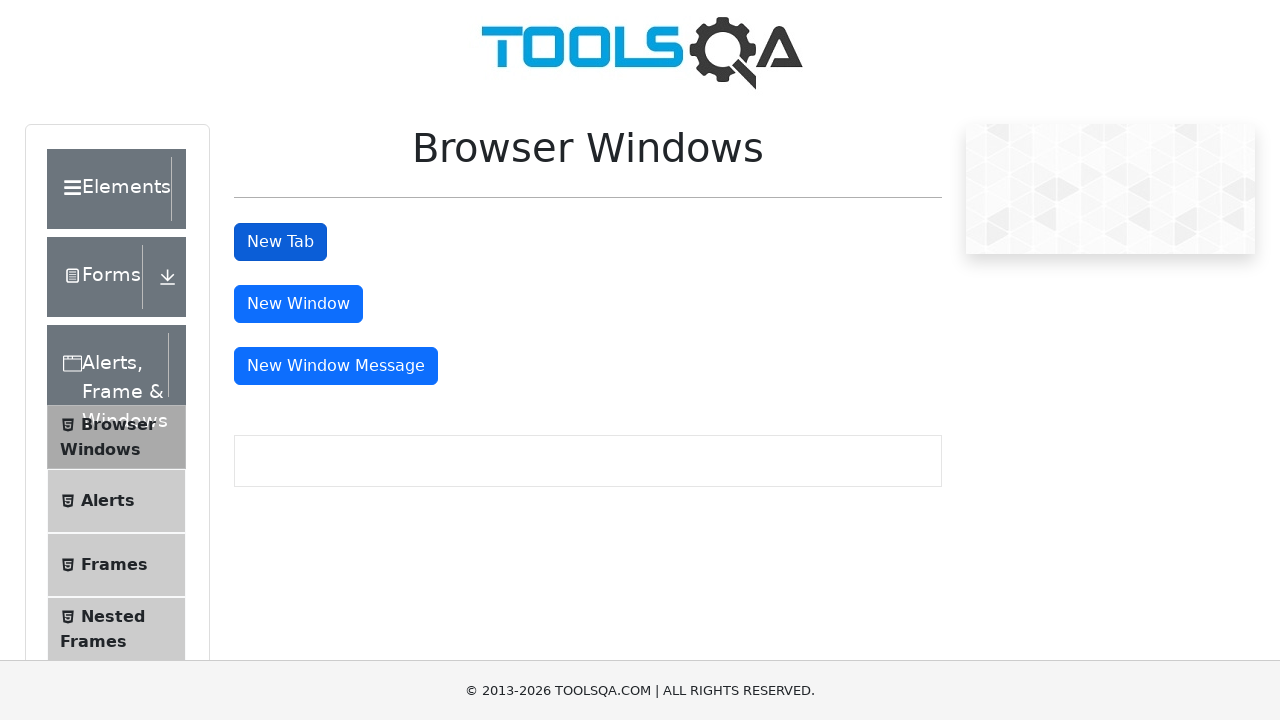

Located the sample heading element on new page
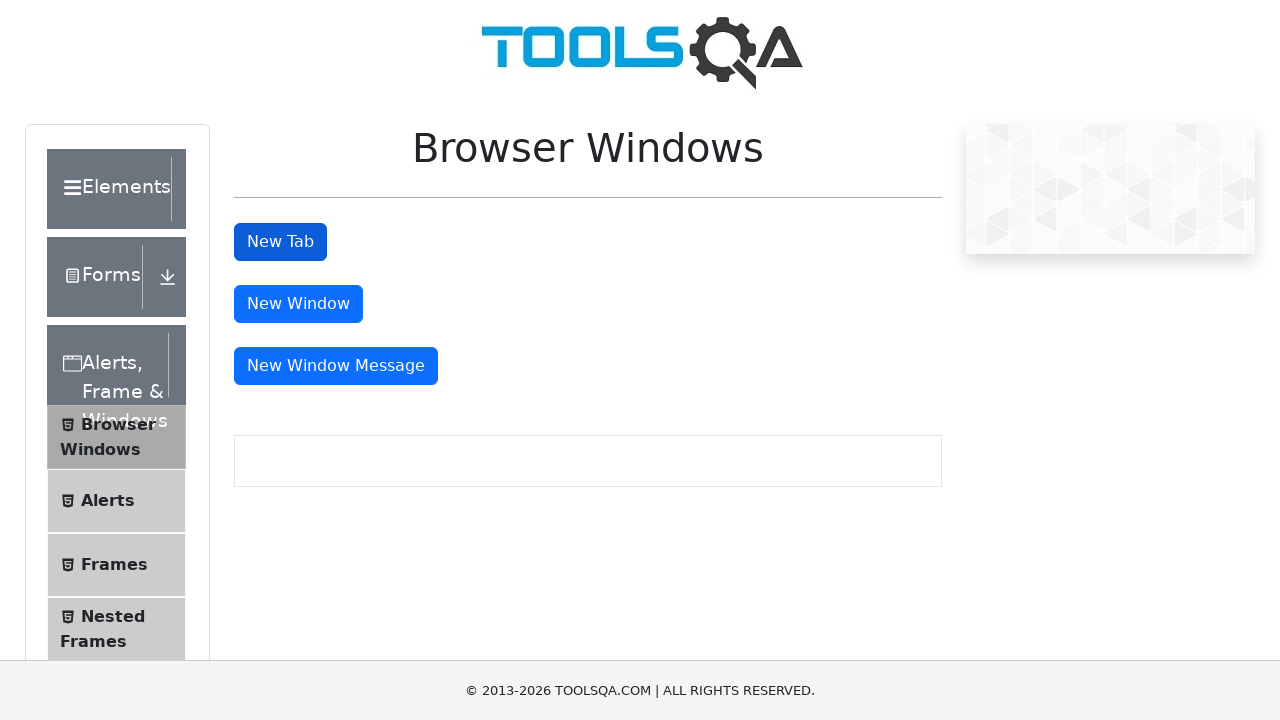

Switched back to original/parent window
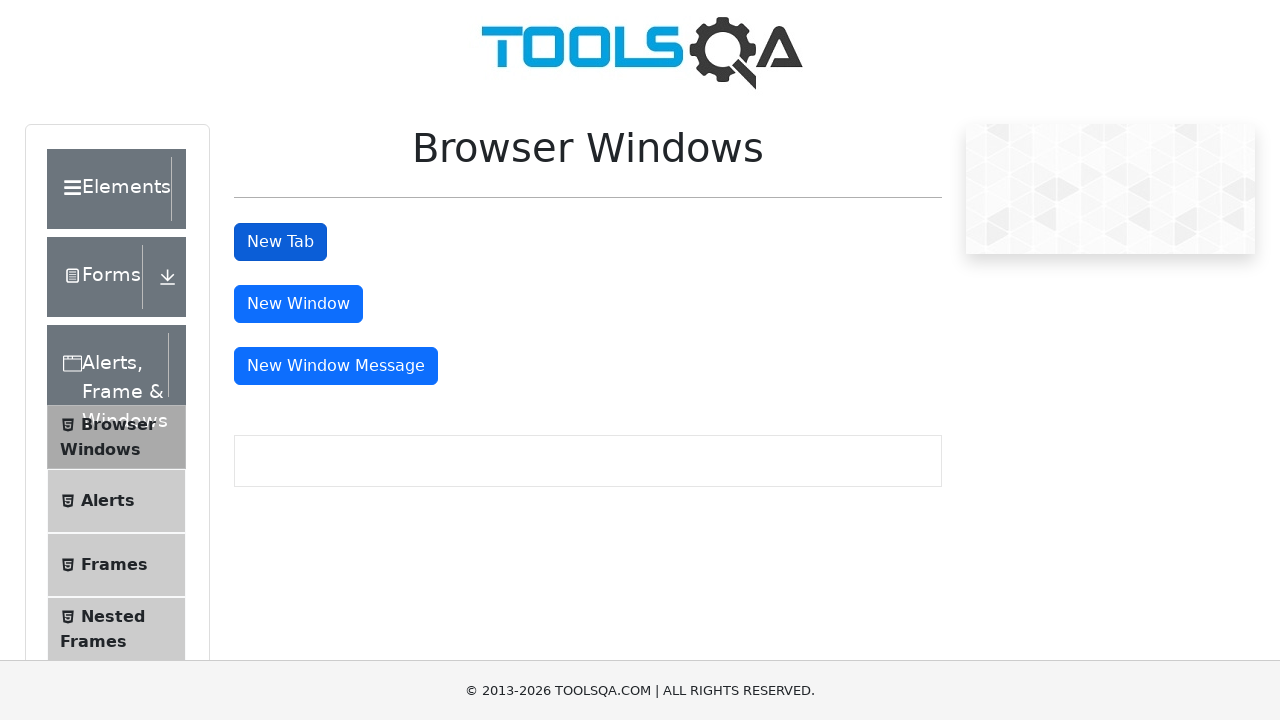

Clicked 'New Message Window' button on parent window at (336, 366) on button#messageWindowButton
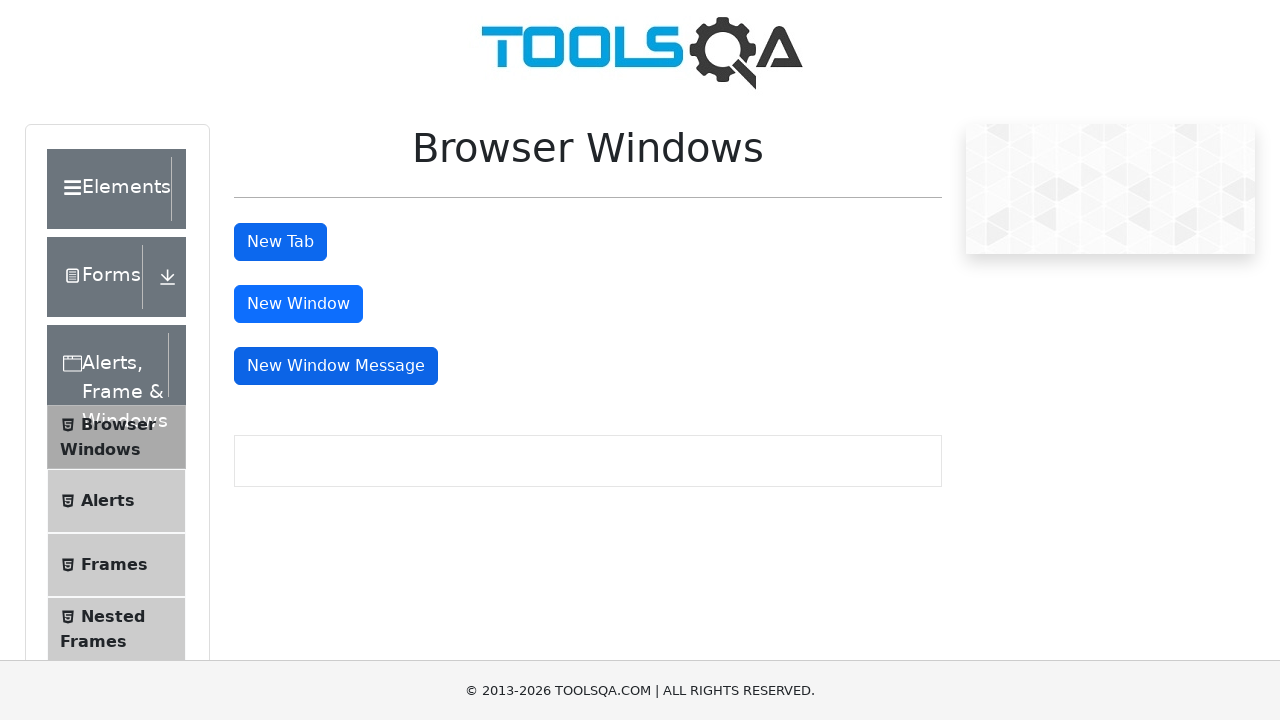

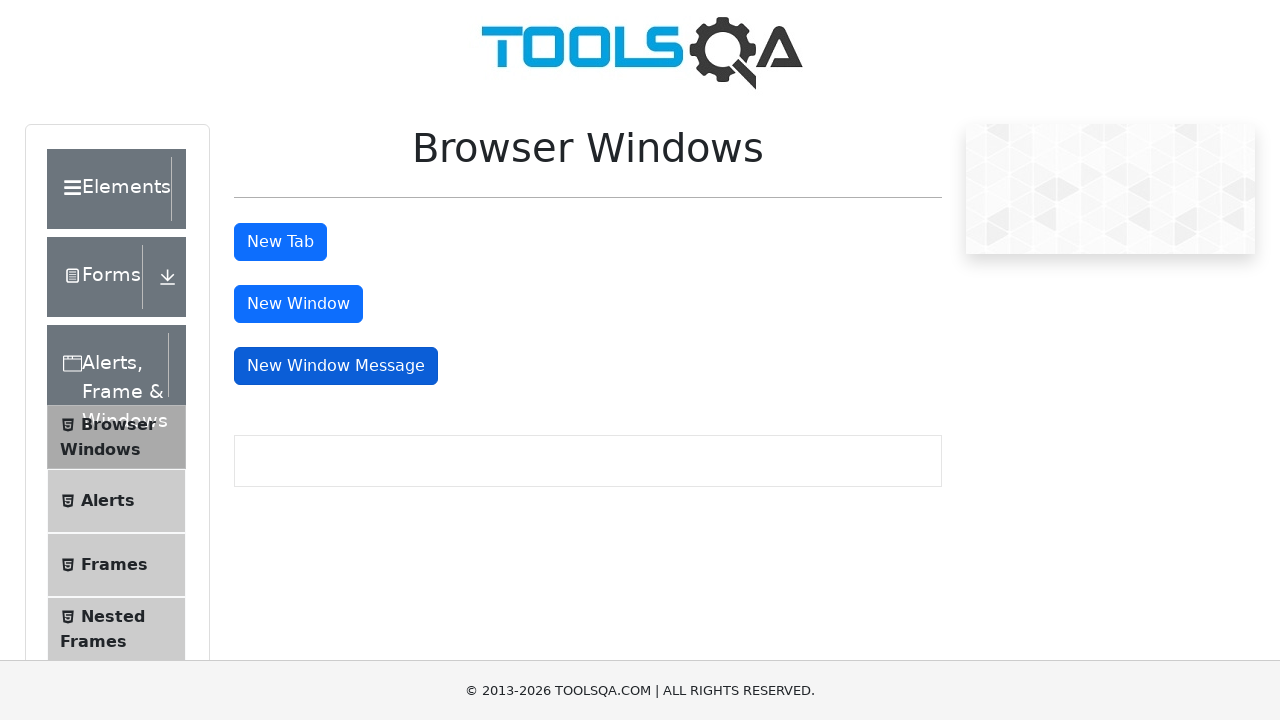